Selects a radio button option labeled "Impressive"

Starting URL: https://demoqa.com/radio-button

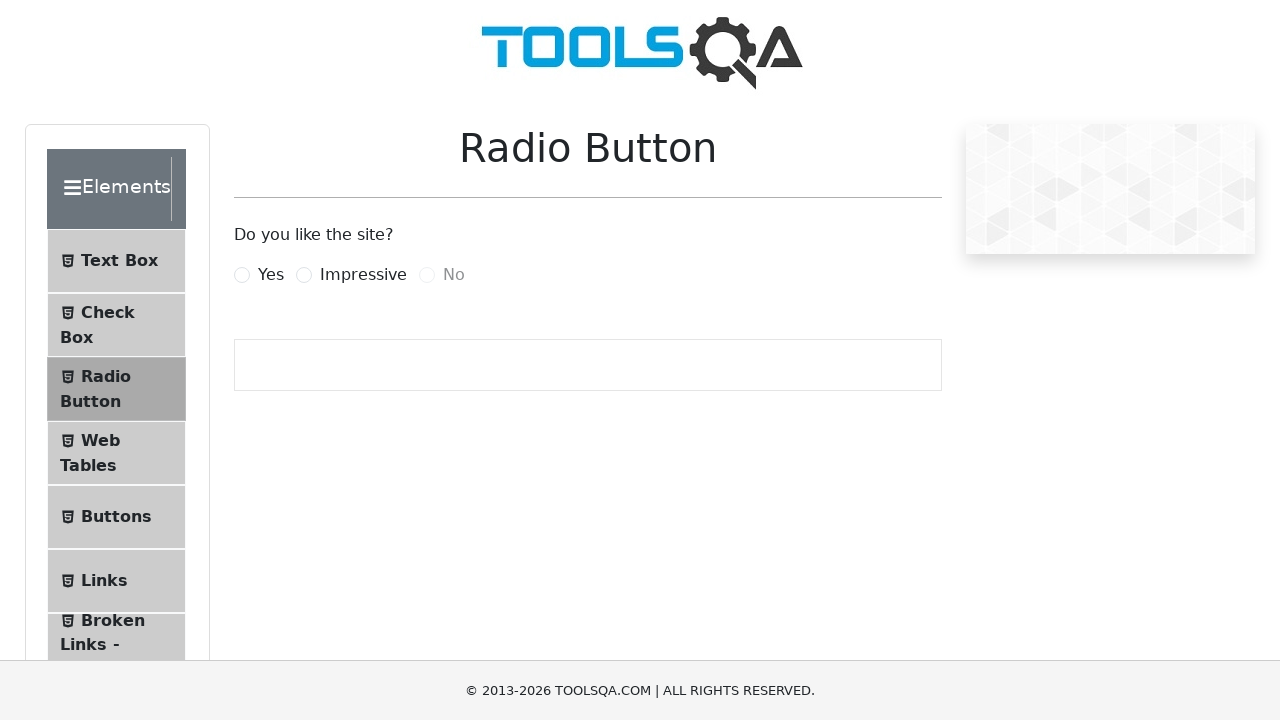

Clicked the 'Impressive' radio button option at (363, 275) on label[for='impressiveRadio']
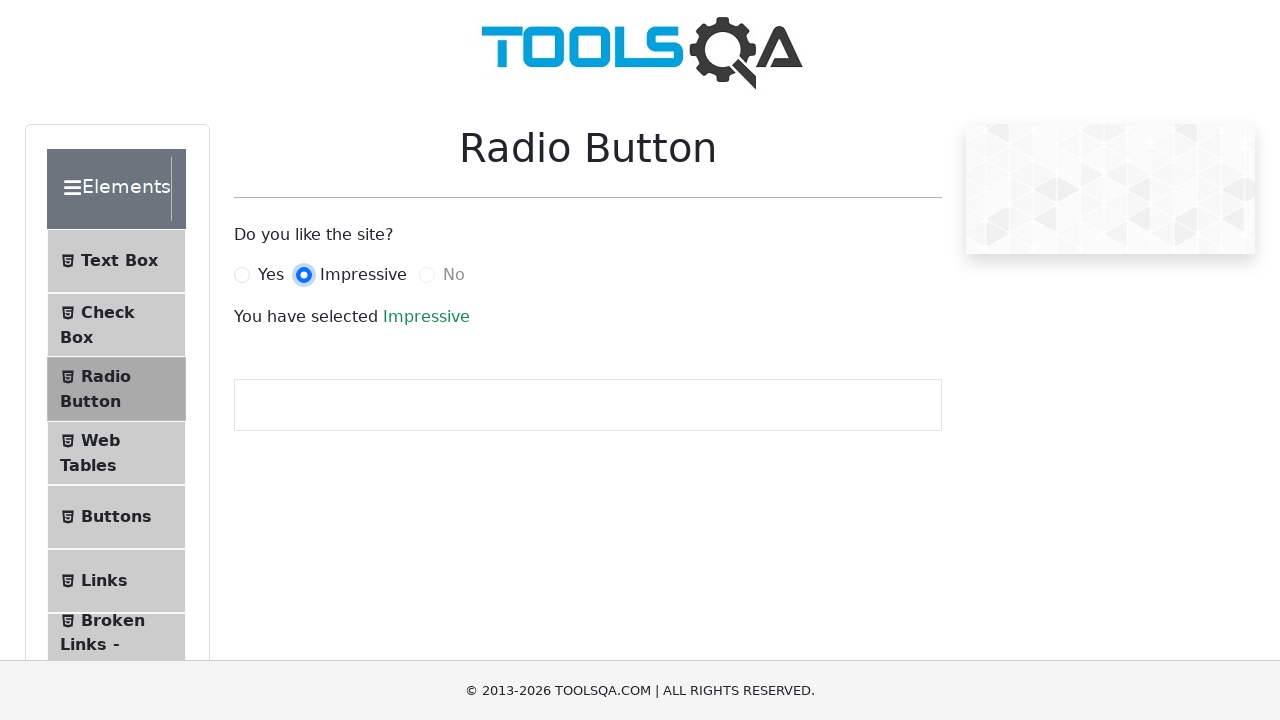

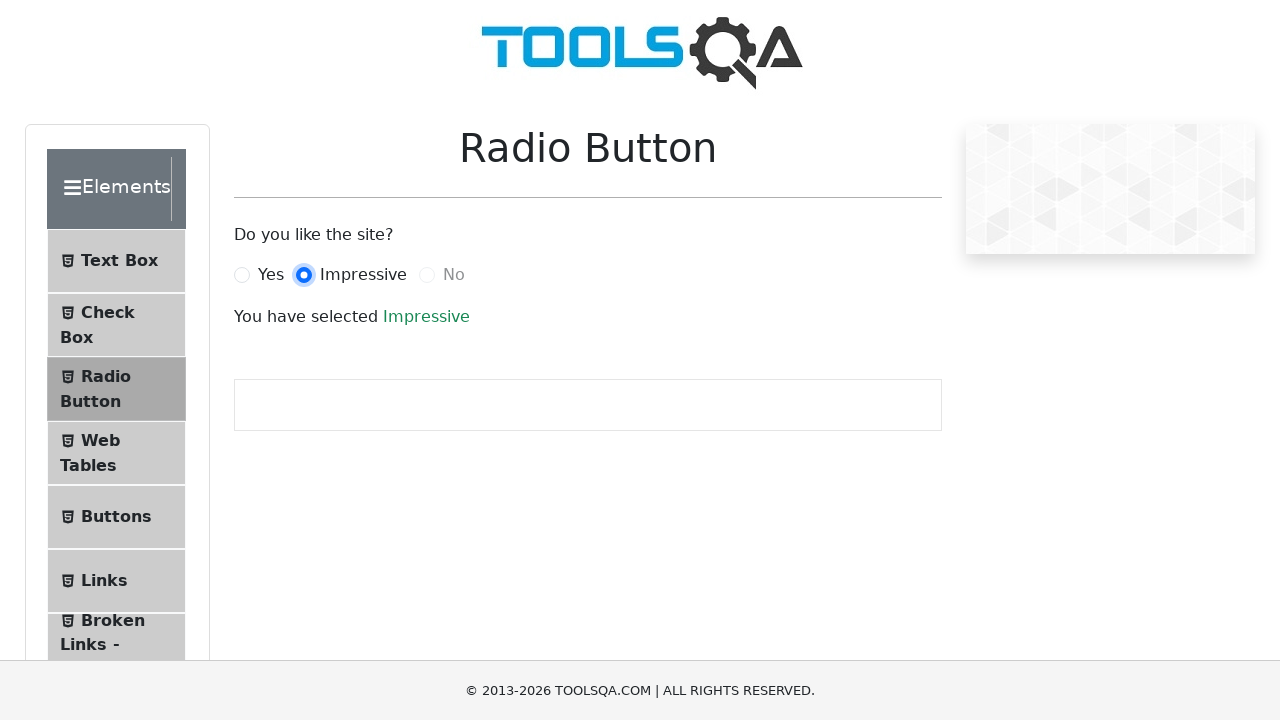